Tests navigation from the Playwright homepage to the Getting Started documentation page by clicking the GET STARTED link

Starting URL: https://playwright.dev/

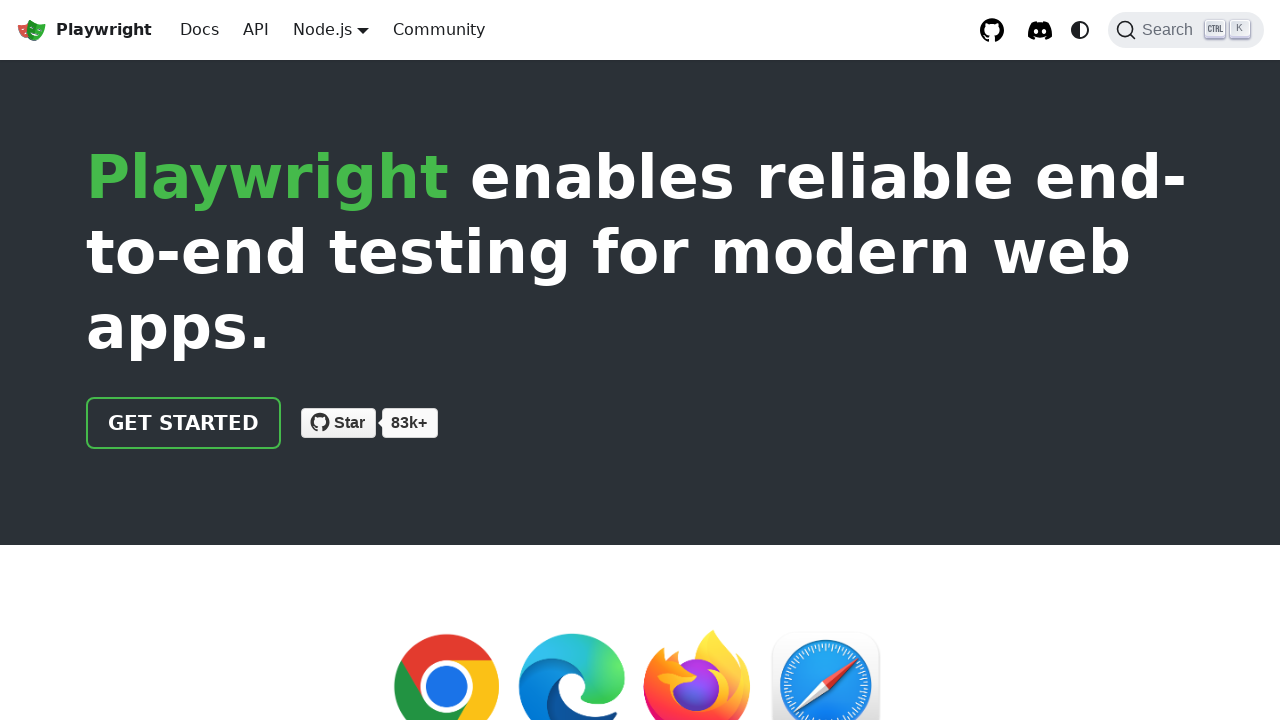

Clicked GET STARTED link on Playwright homepage at (184, 423) on internal:role=link[name="GET STARTED"i]
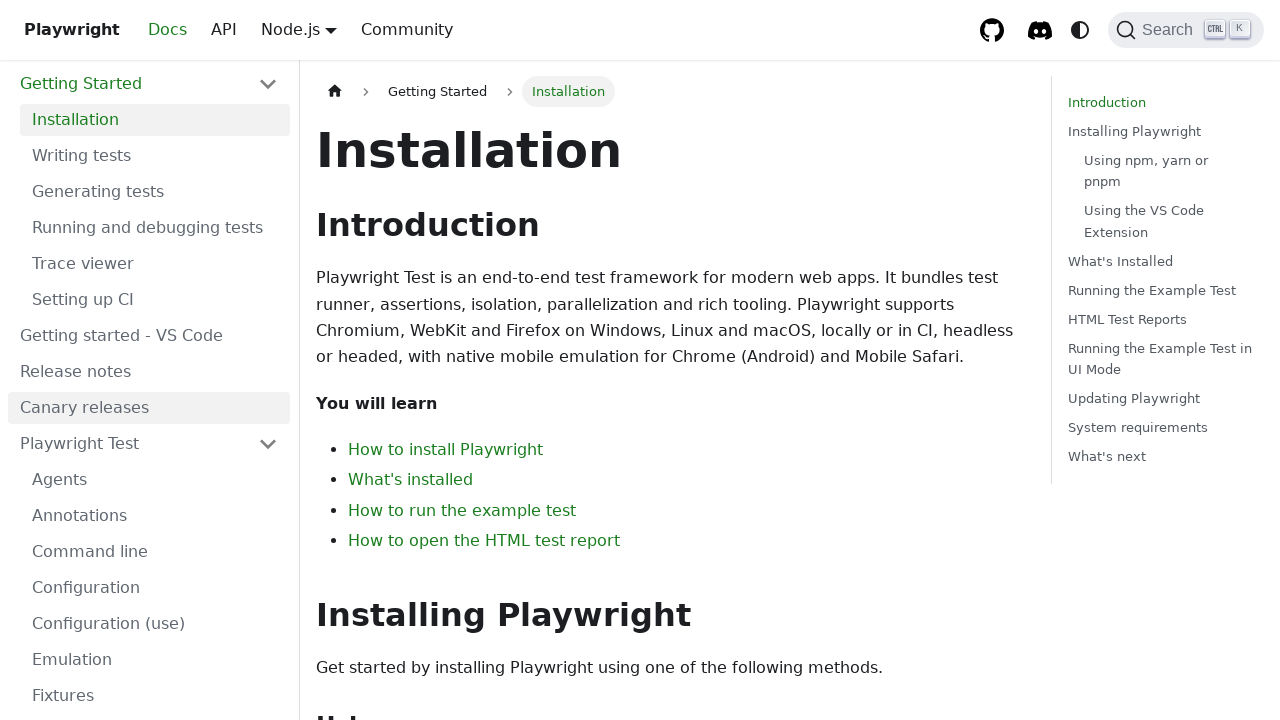

Navigated to Getting Started documentation page
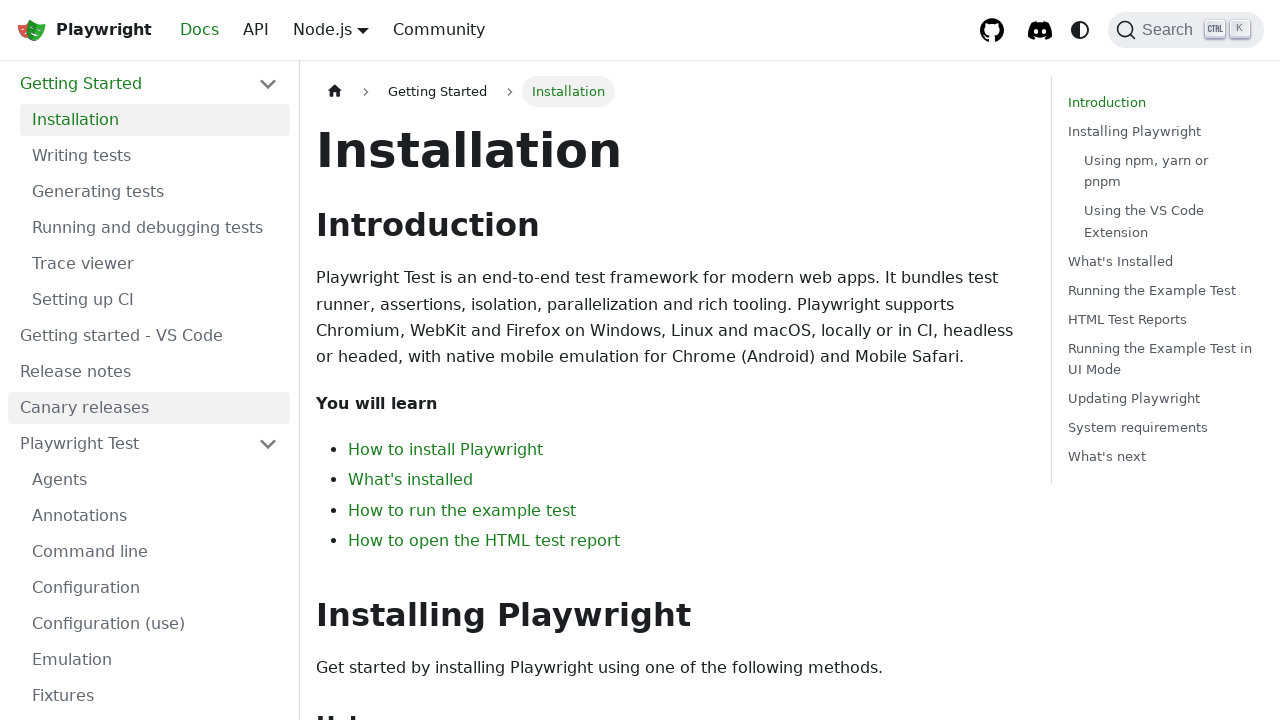

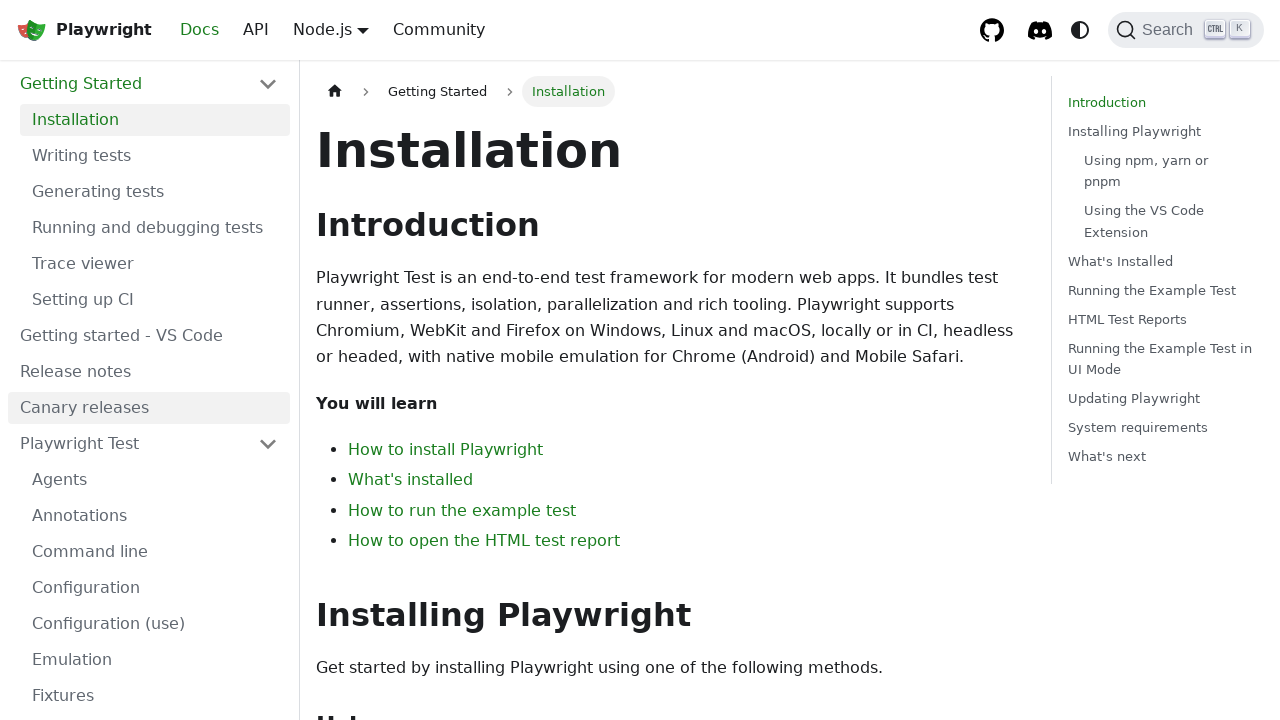